Navigates to Form Authentication page and verifies the login button is displayed

Starting URL: https://the-internet.herokuapp.com/

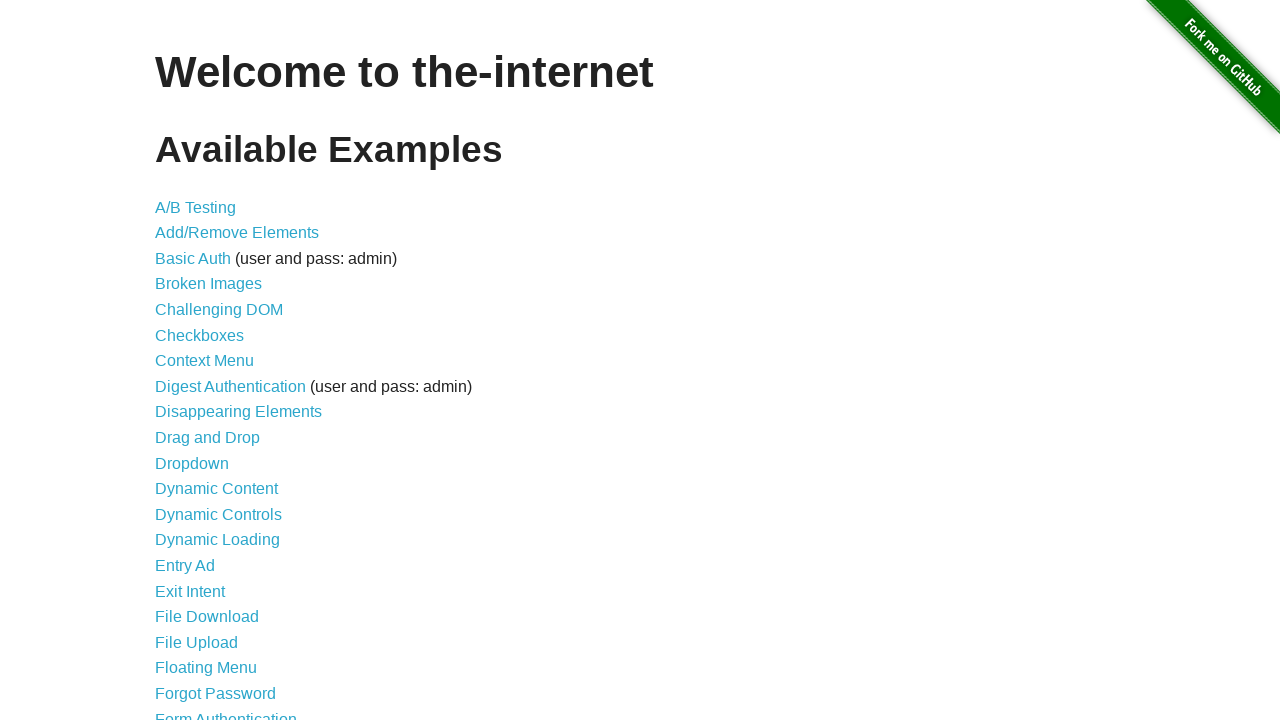

Clicked on Form Authentication link at (226, 712) on text=Form Authentication
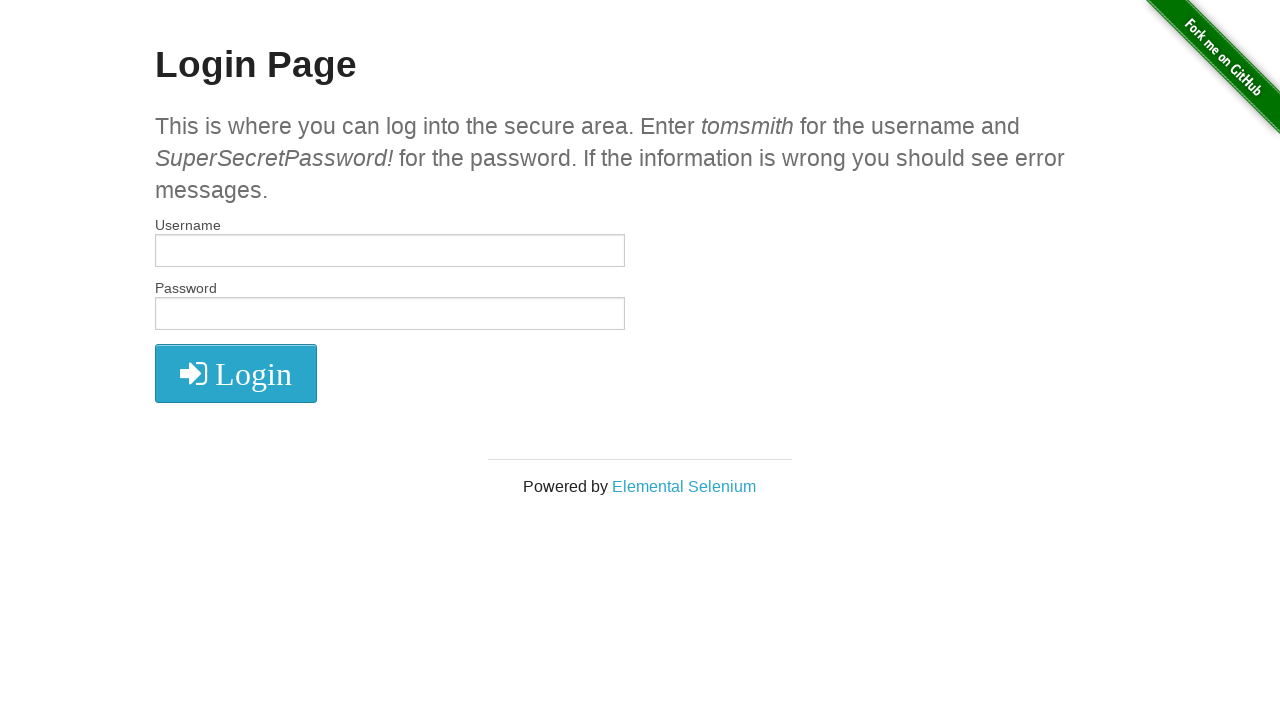

Login button element loaded
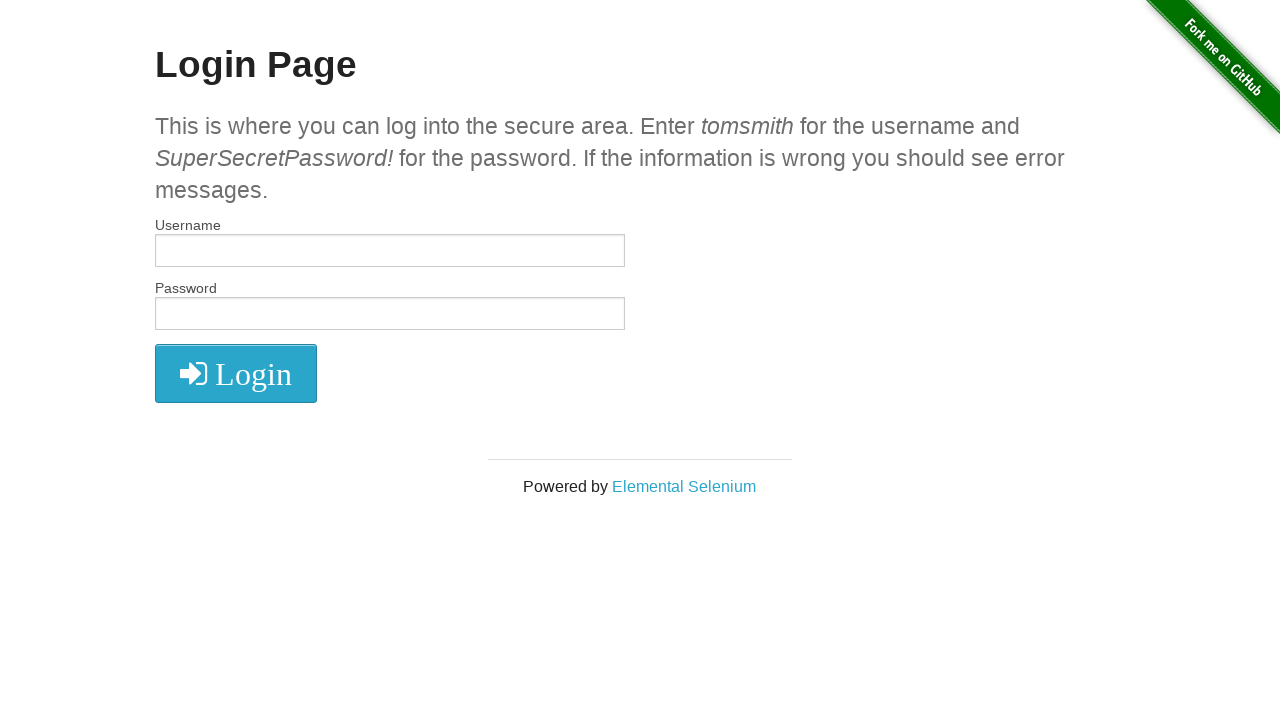

Verified login button is displayed
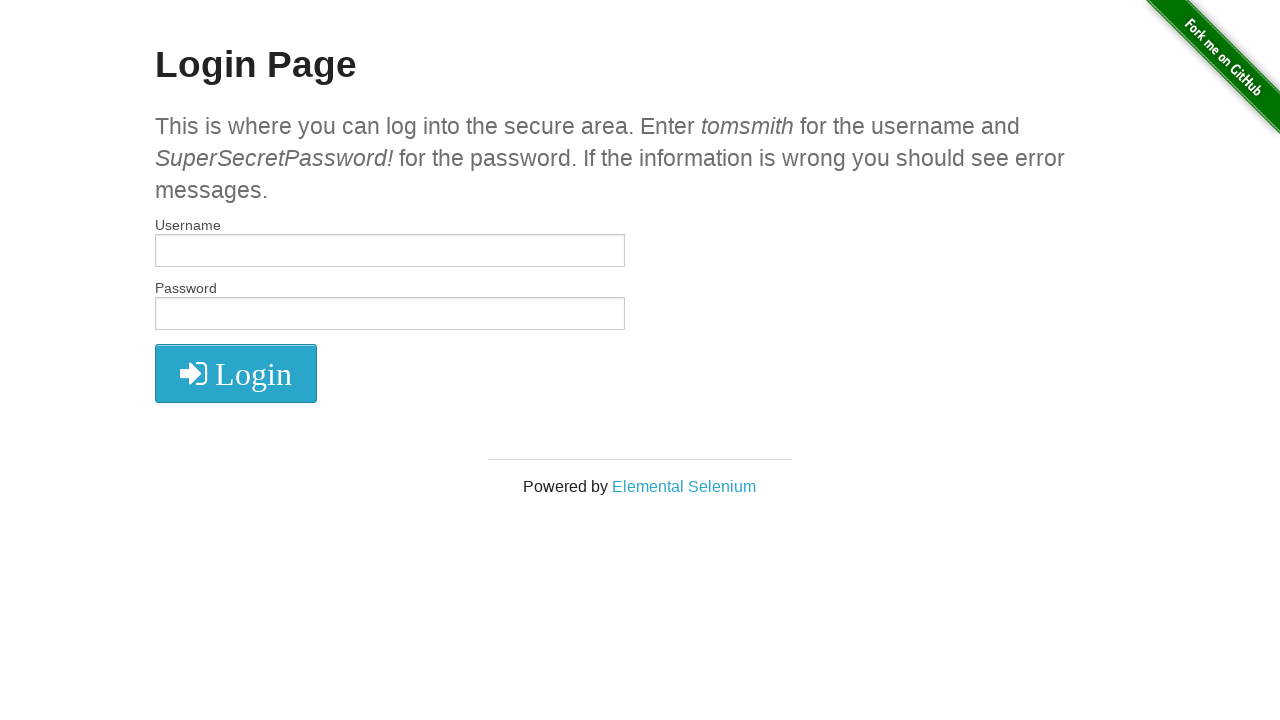

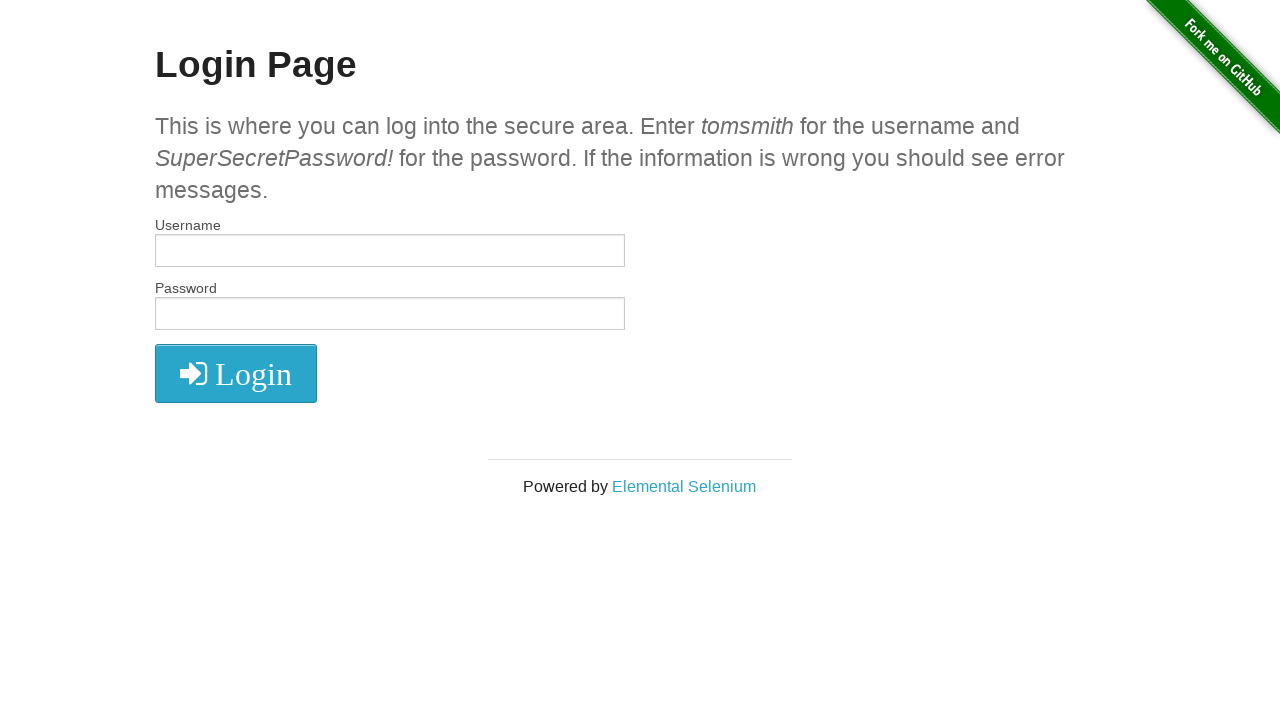